Tests that clicking Clear completed removes completed items from the list

Starting URL: https://demo.playwright.dev/todomvc

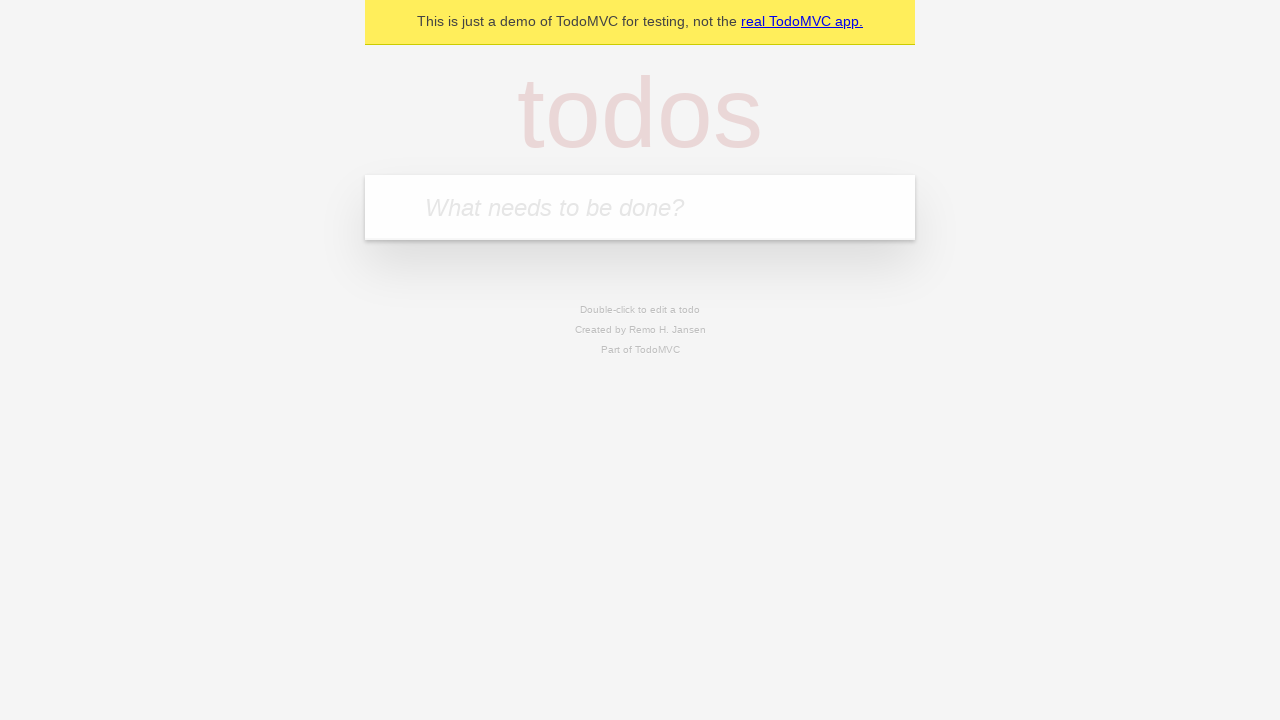

Filled todo input with 'buy some cheese' on internal:attr=[placeholder="What needs to be done?"i]
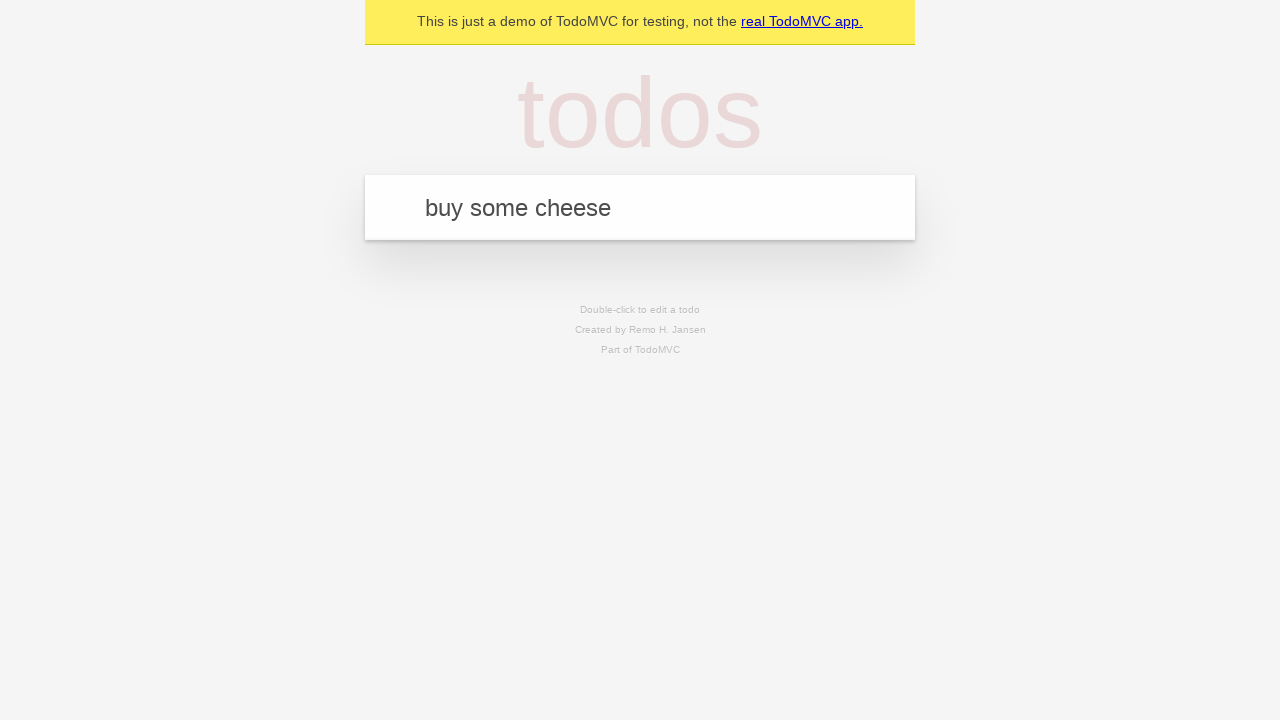

Pressed Enter to add first todo on internal:attr=[placeholder="What needs to be done?"i]
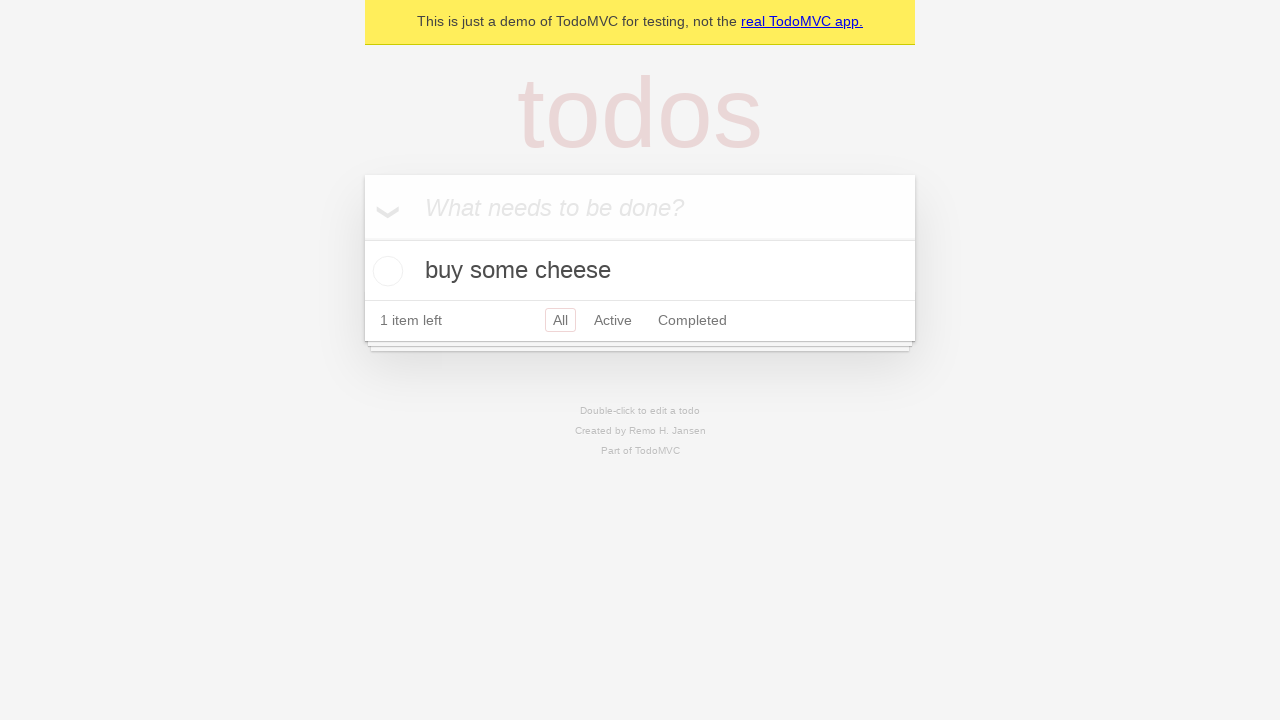

Filled todo input with 'feed the cat' on internal:attr=[placeholder="What needs to be done?"i]
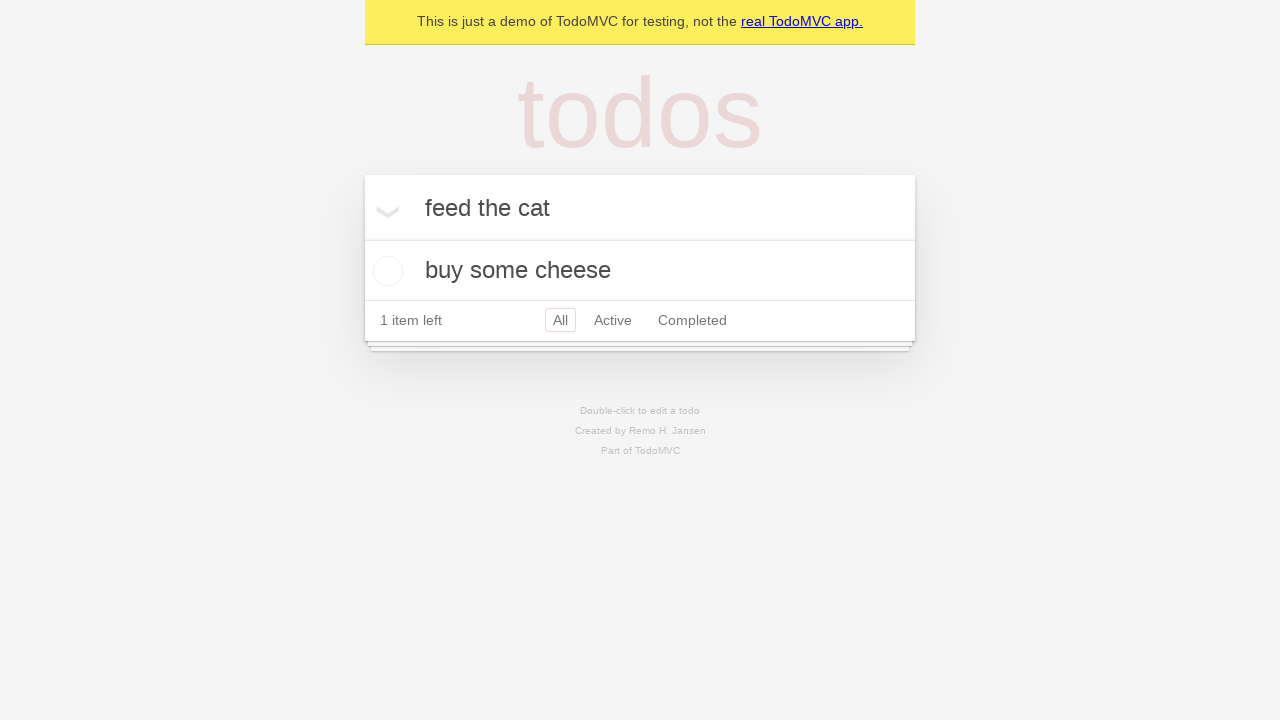

Pressed Enter to add second todo on internal:attr=[placeholder="What needs to be done?"i]
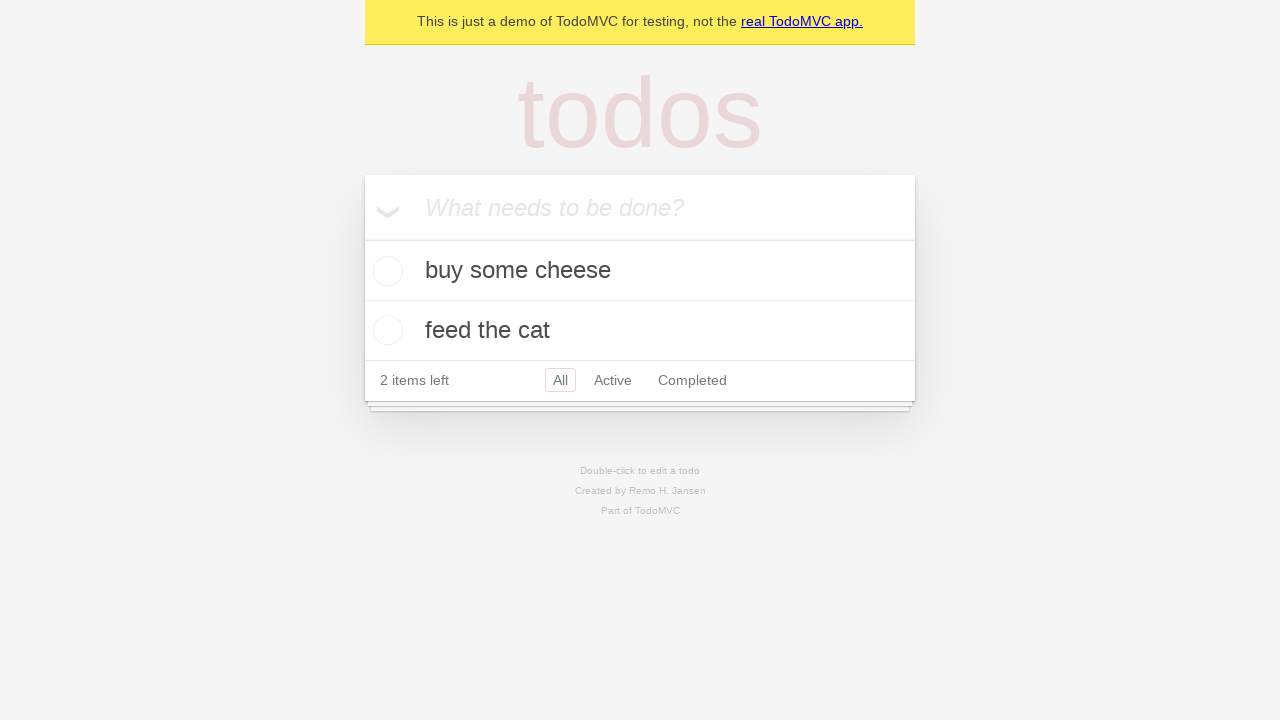

Filled todo input with 'book a doctors appointment' on internal:attr=[placeholder="What needs to be done?"i]
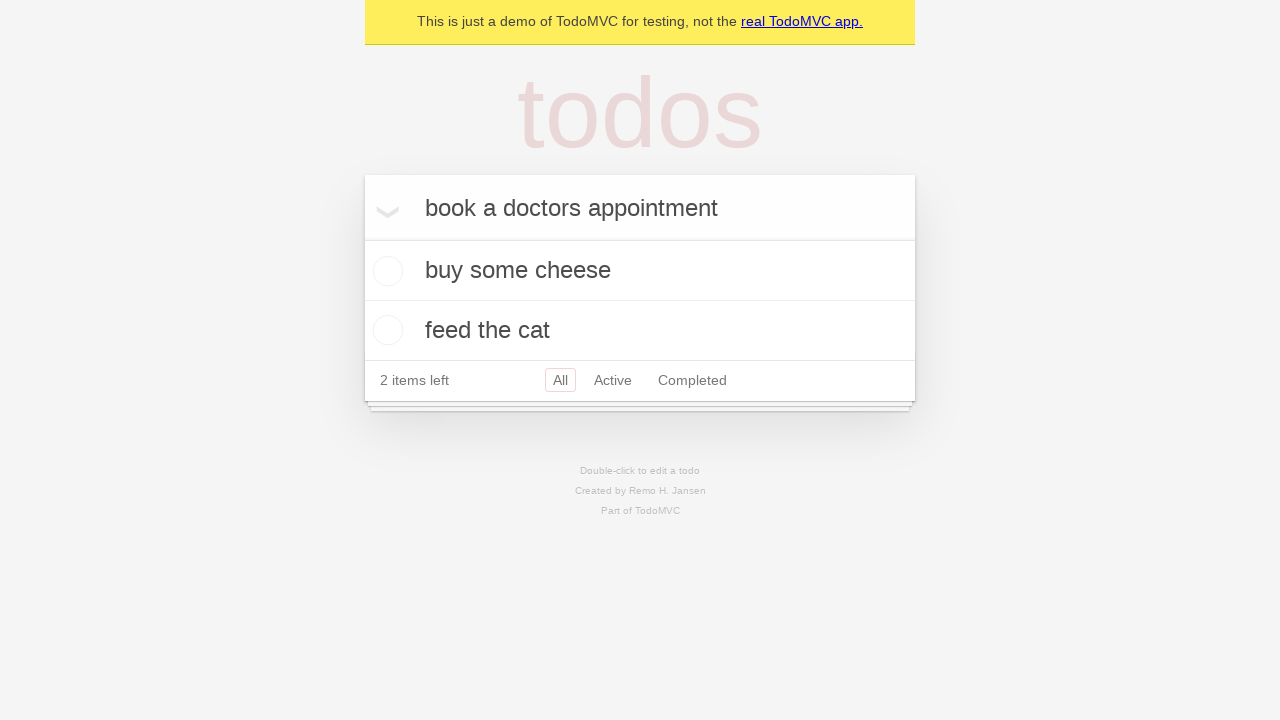

Pressed Enter to add third todo on internal:attr=[placeholder="What needs to be done?"i]
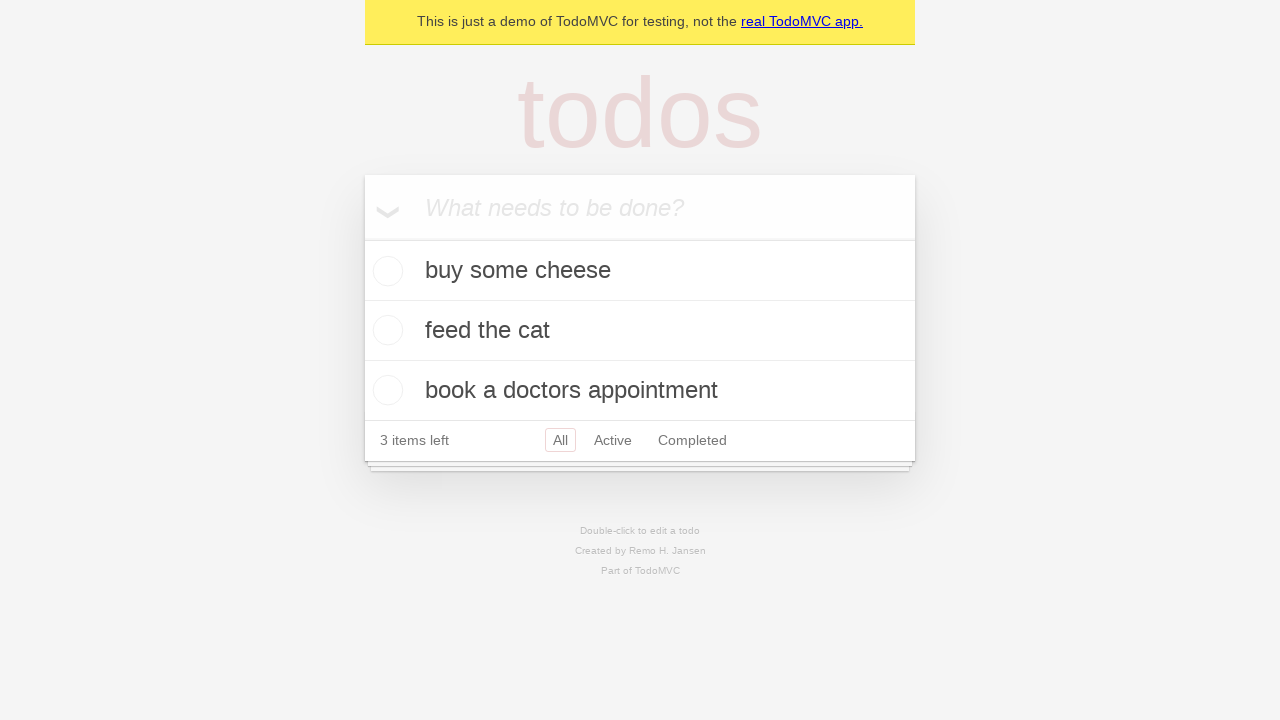

Checked the second todo item (feed the cat) at (385, 330) on internal:testid=[data-testid="todo-item"s] >> nth=1 >> internal:role=checkbox
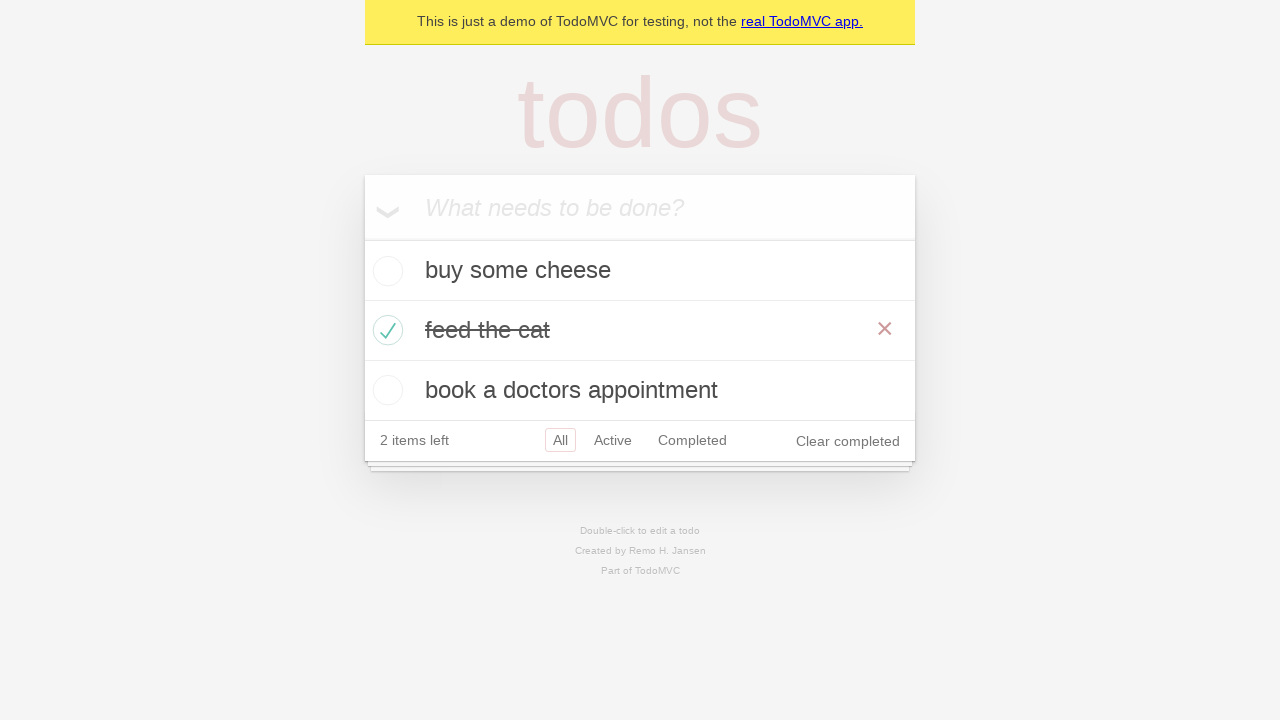

Clicked 'Clear completed' button to remove completed items at (848, 441) on internal:role=button[name="Clear completed"i]
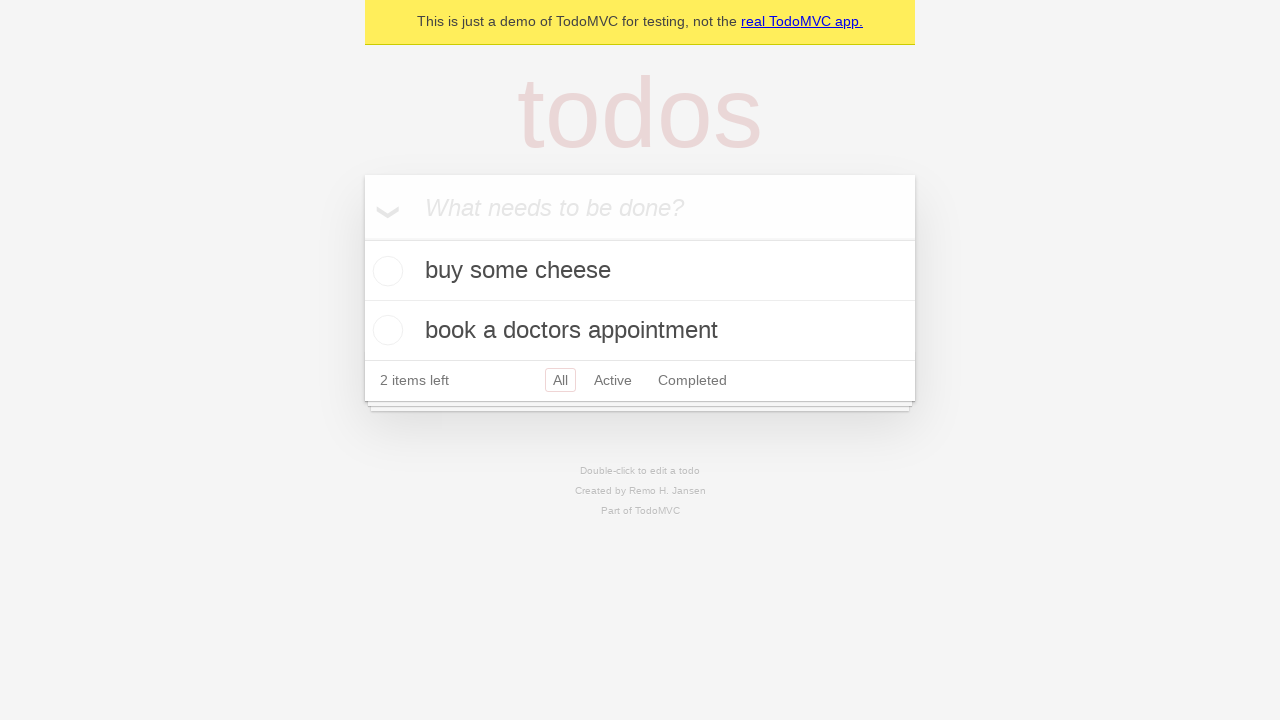

Waited for todo list to update after clearing completed items
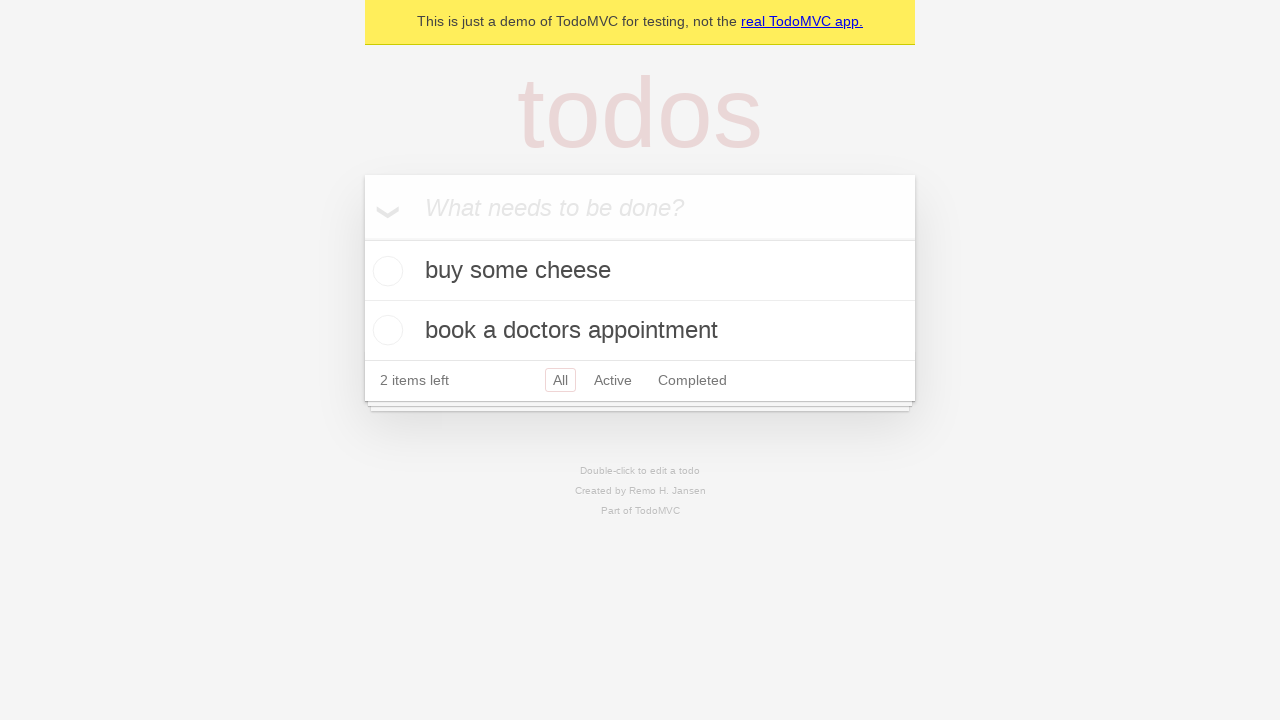

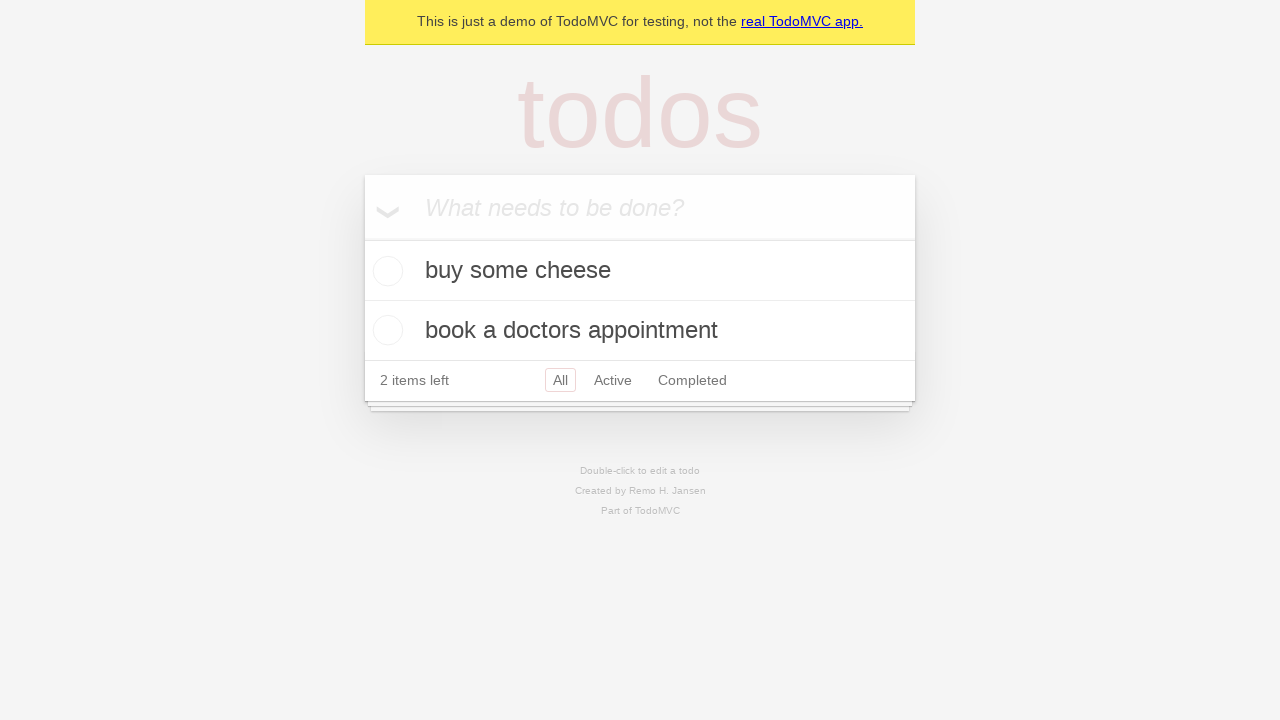